Tests sorting products by price from low to high by navigating to the store, selecting the sort option, and verifying the first product displayed is the cheapest

Starting URL: https://atid.store/

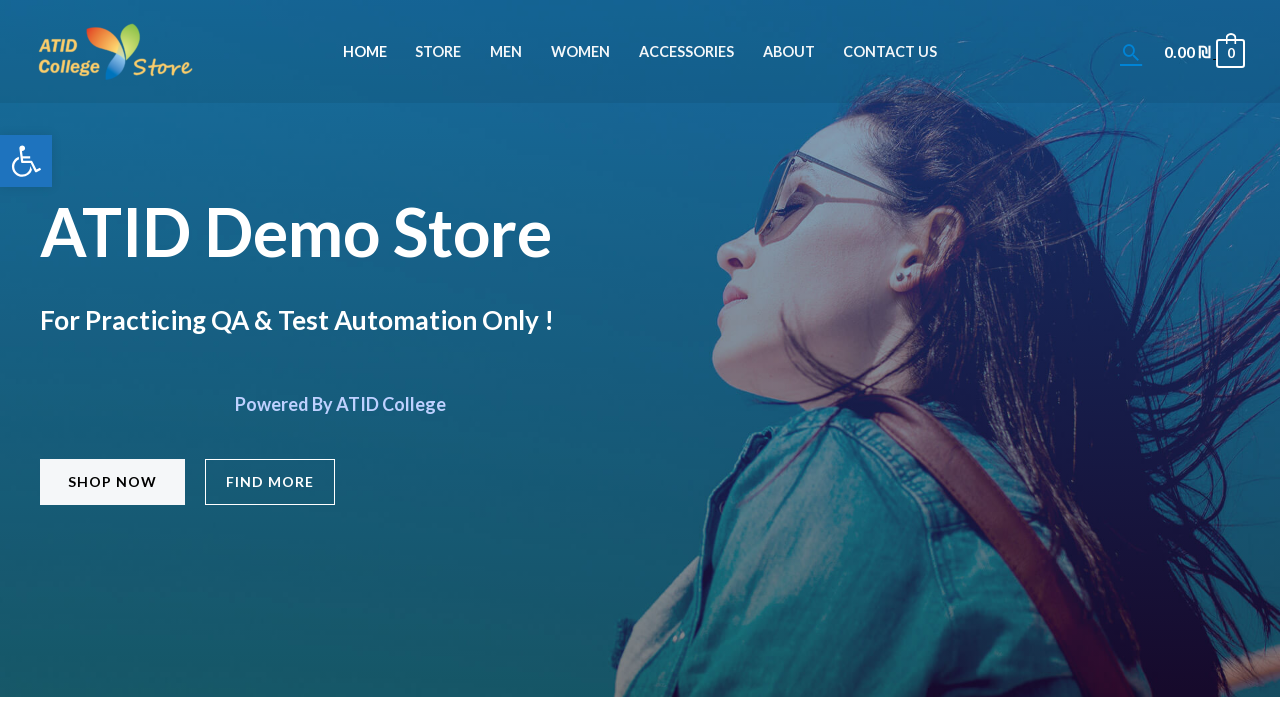

Clicked on Store button to navigate to the store at (438, 52) on text=Store
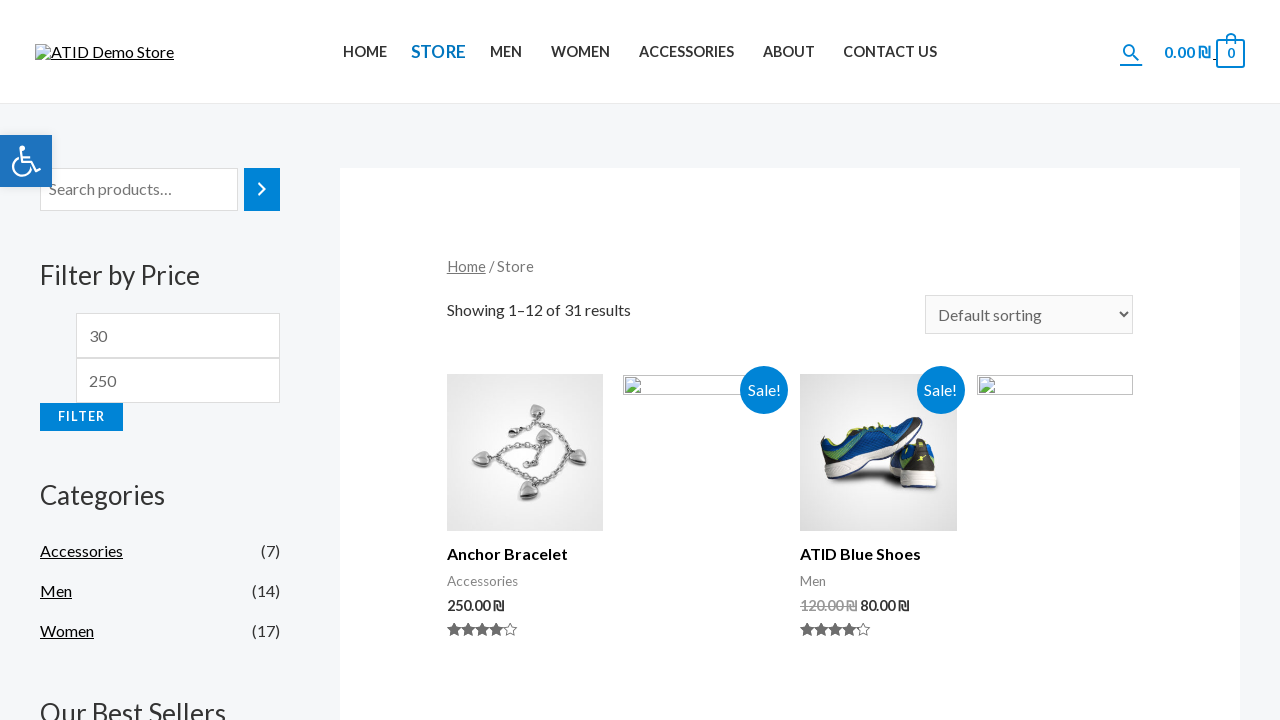

Store page loaded and network idle
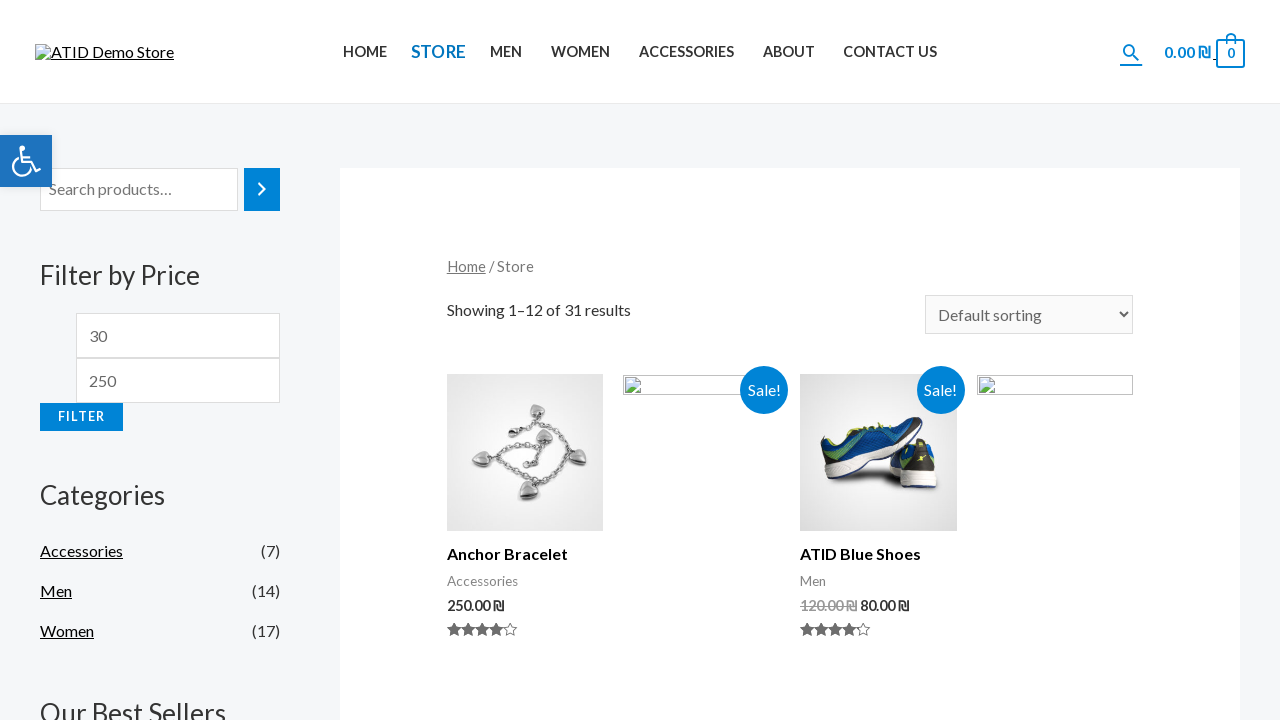

Selected price low to high sorting option from dropdown on select.orderby
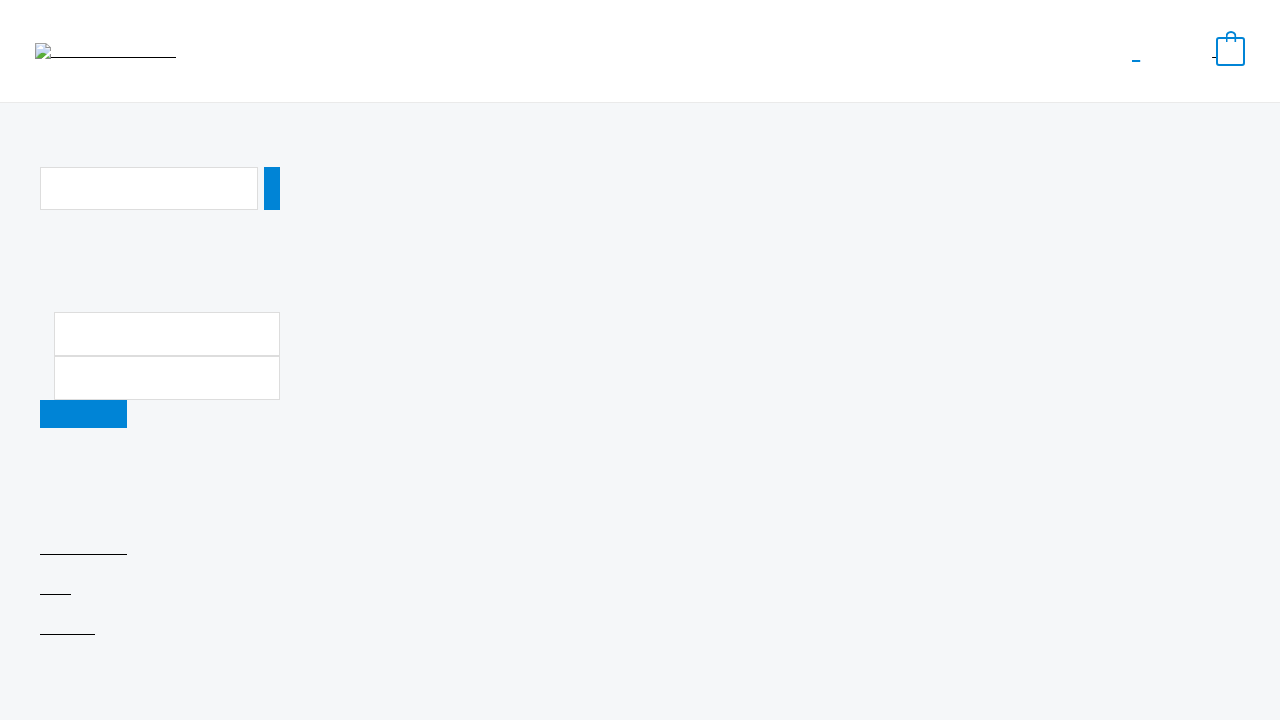

Products reloaded after sorting selection and network idle
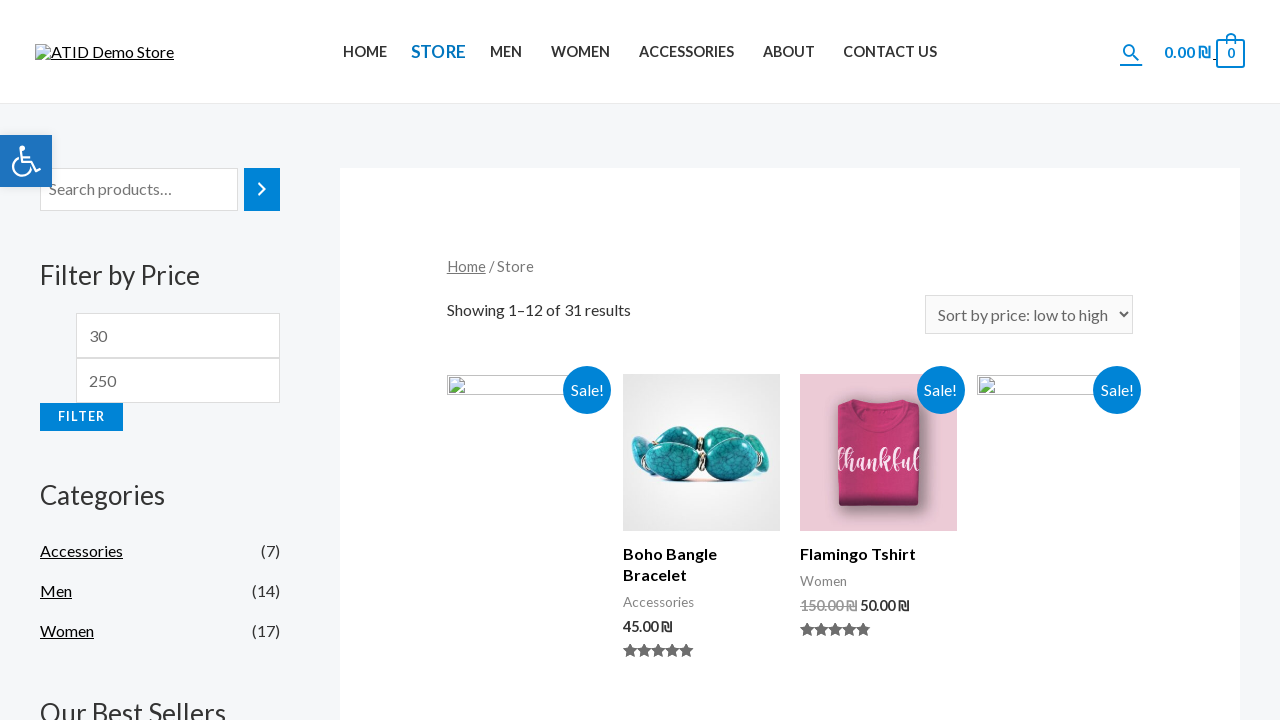

Product prices are now visible on the page
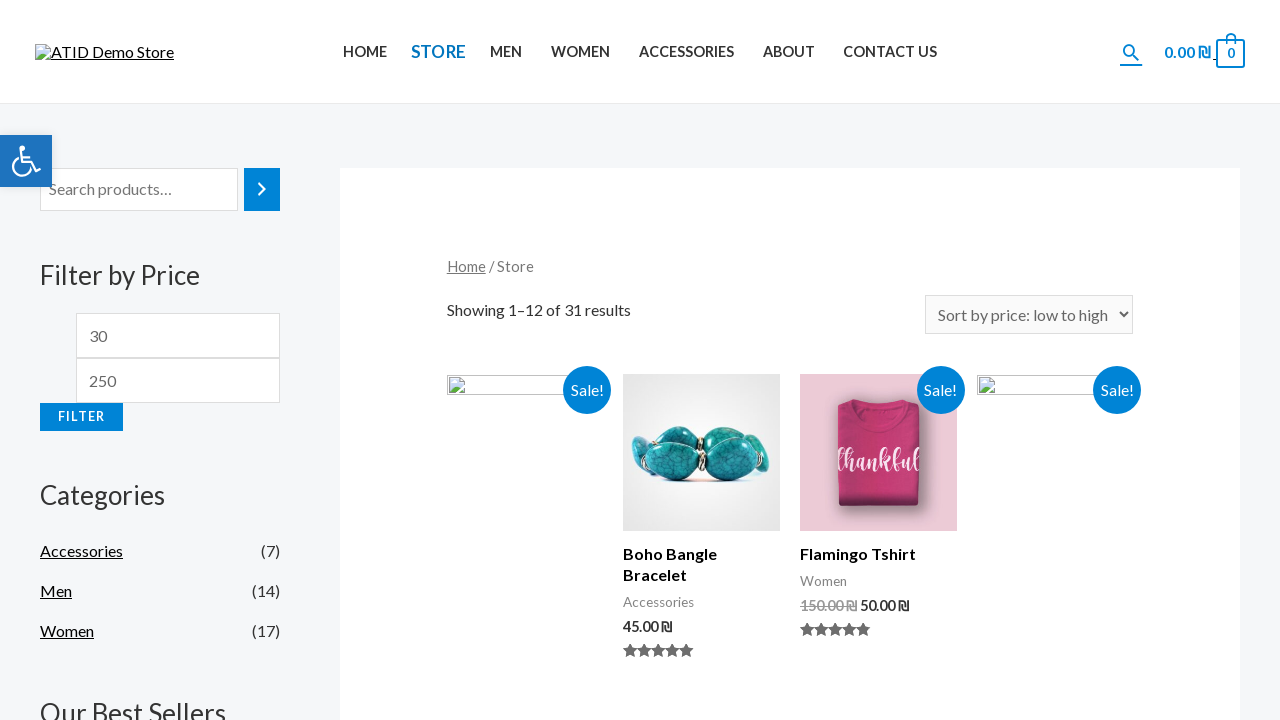

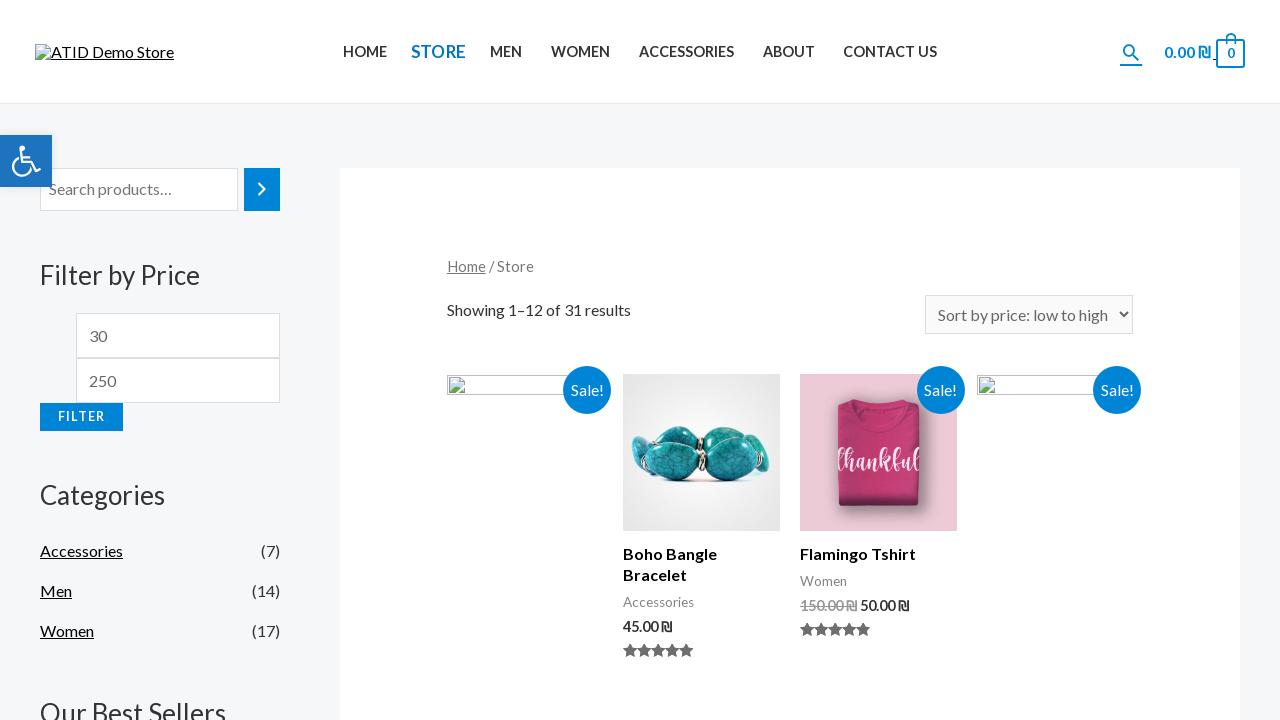